Tests finding Shakespeare language in the top rated esoteric list by clicking the link and verifying its position

Starting URL: http://www.99-bottles-of-beer.net/toplist.html

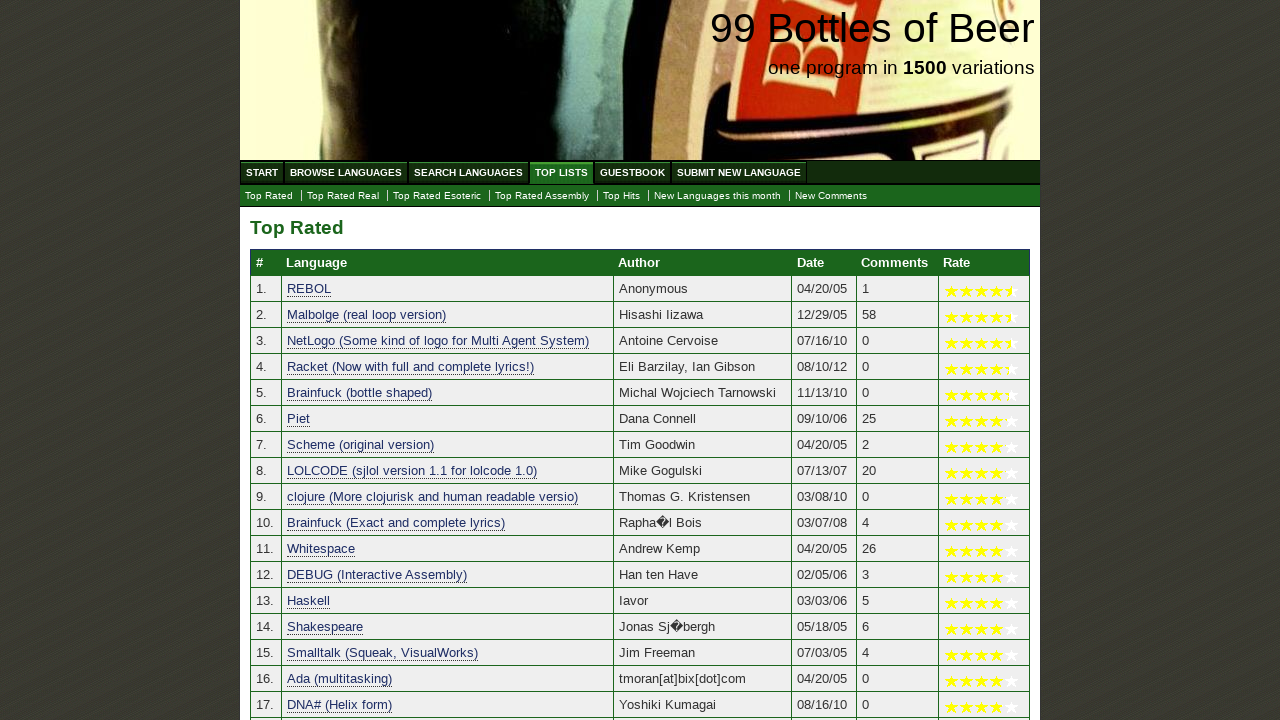

Clicked on 'Top Rated Esoteric' link at (437, 196) on text=Top Rated Esoteric
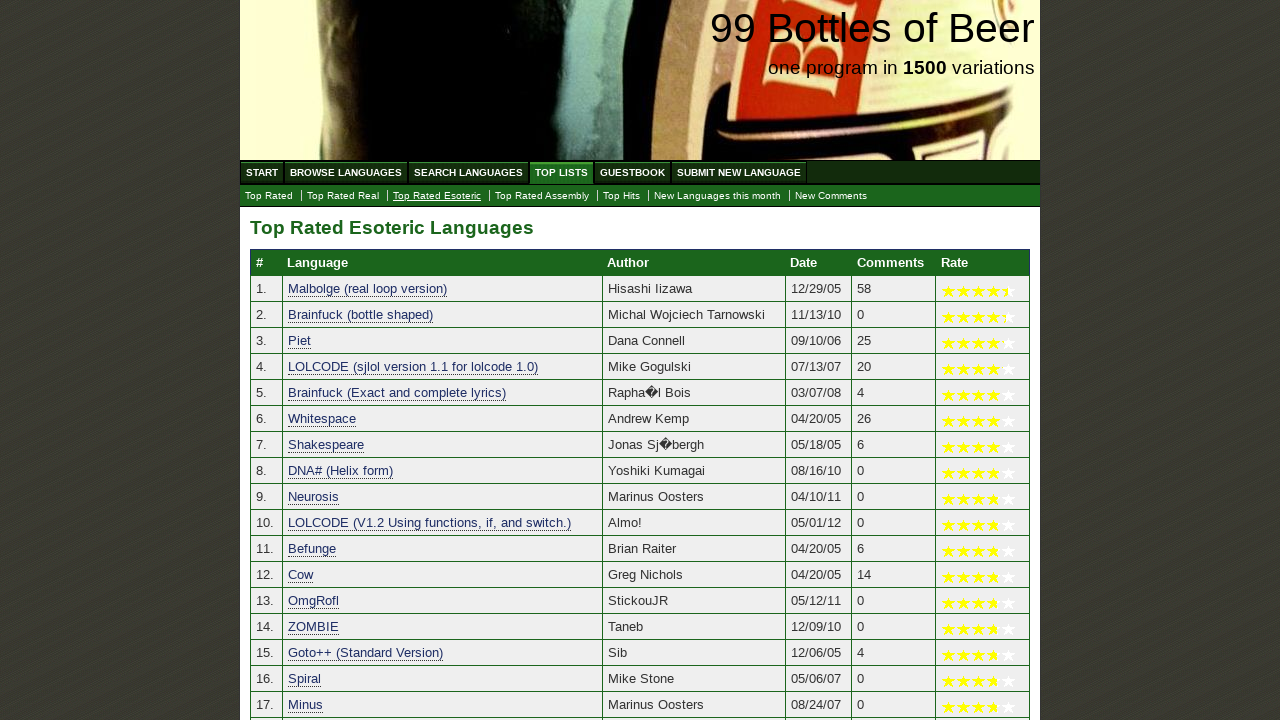

Shakespeare language link loaded in top rated esoteric list
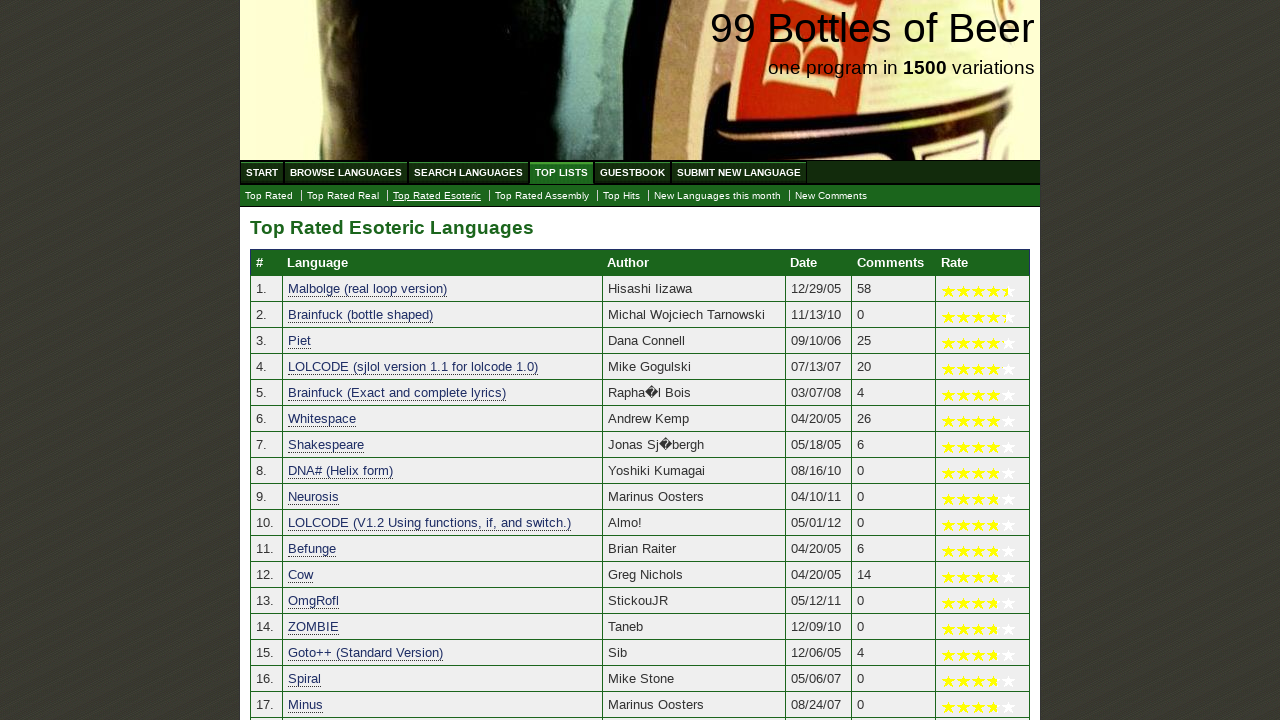

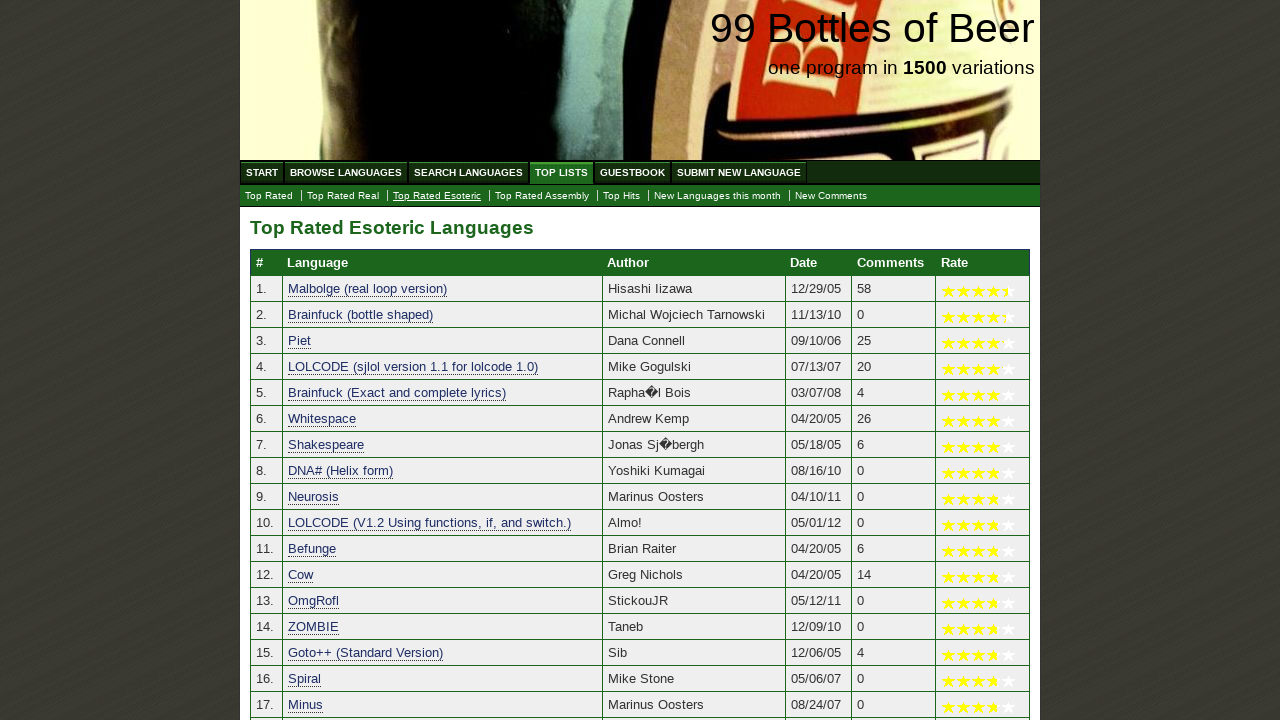